Tests radio button selection on an automation practice page by clicking on radio button 3 twice

Starting URL: https://rahulshettyacademy.com/AutomationPractice/

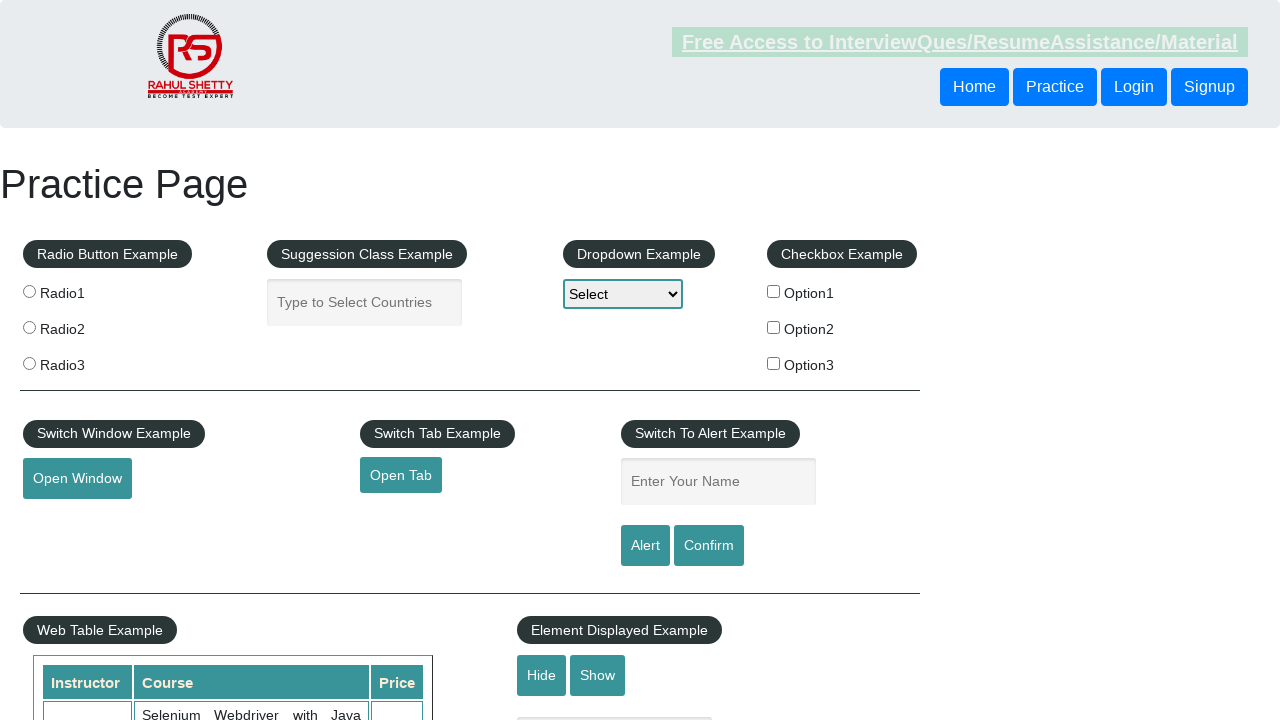

Clicked radio button 3 at (29, 363) on xpath=//input[@value='radio3']
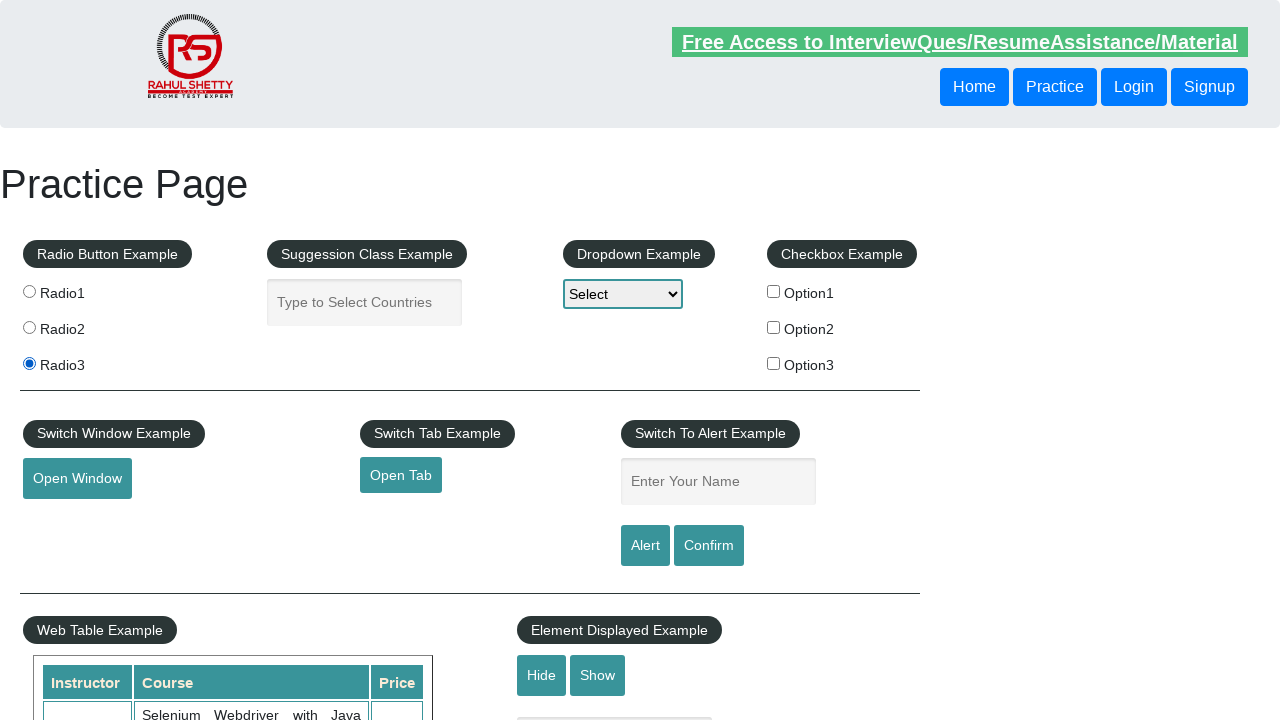

Clicked radio button 3 again at (29, 363) on xpath=//input[@value='radio3']
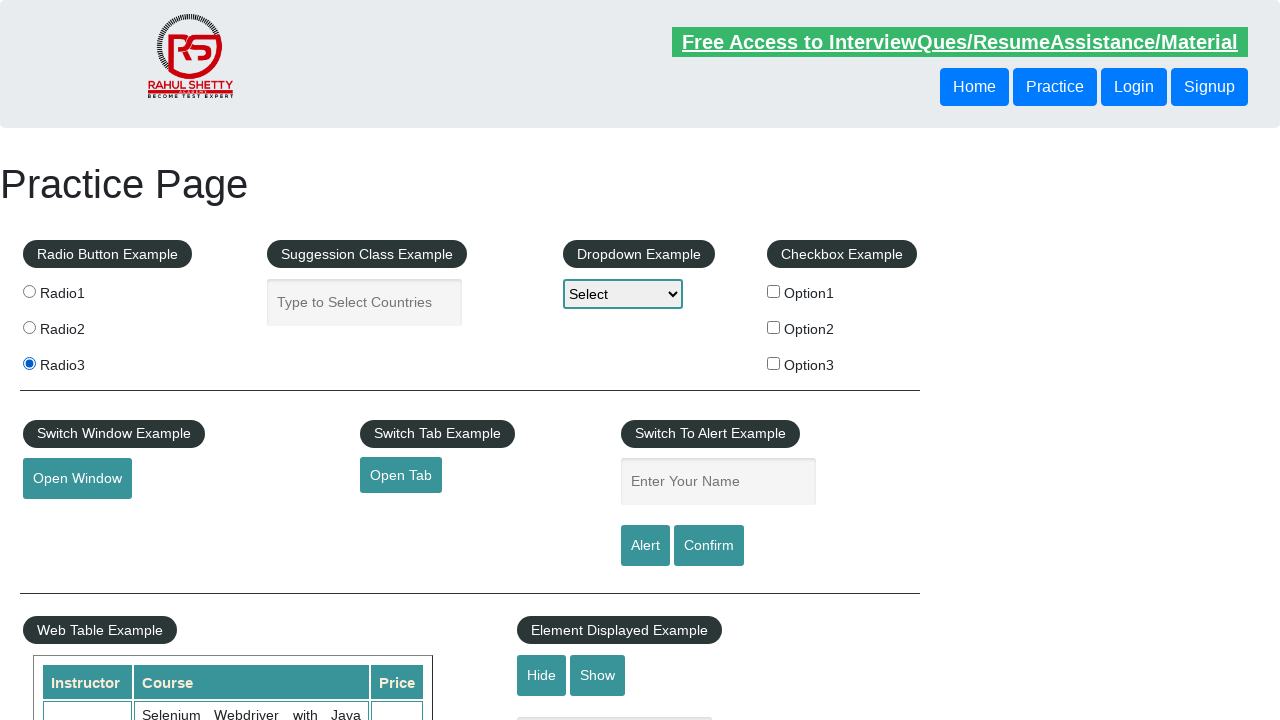

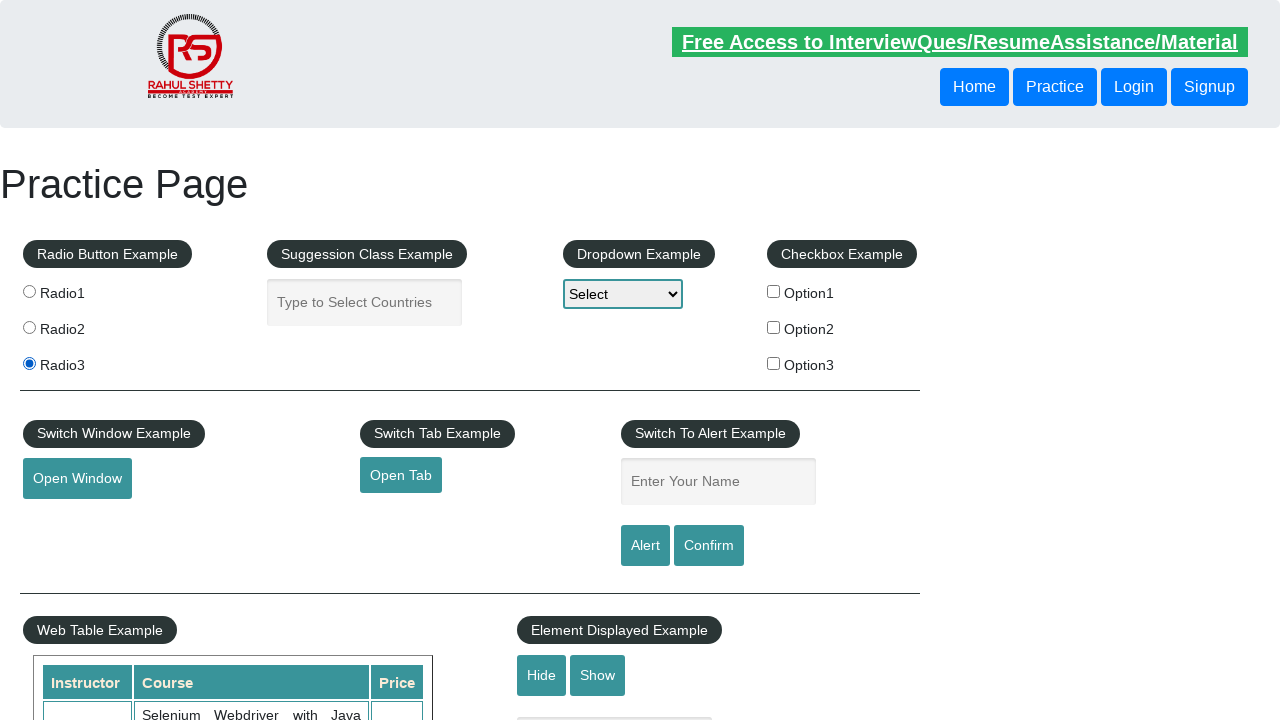